Tests ratio calculator with invalid scientific notation in first param, expecting validation error

Starting URL: http://www.calculator.net/

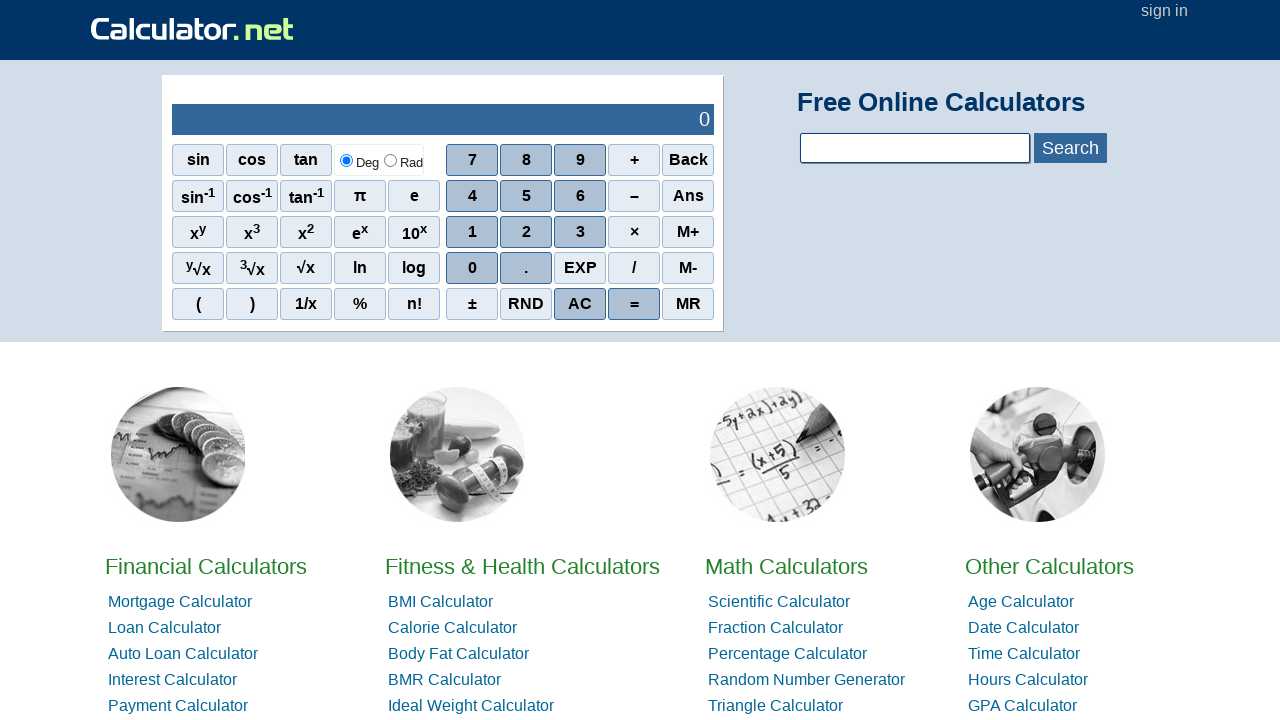

Clicked on math calculators section at (786, 566) on xpath=//*[@id='homelistwrap']/div[3]/div[2]/a
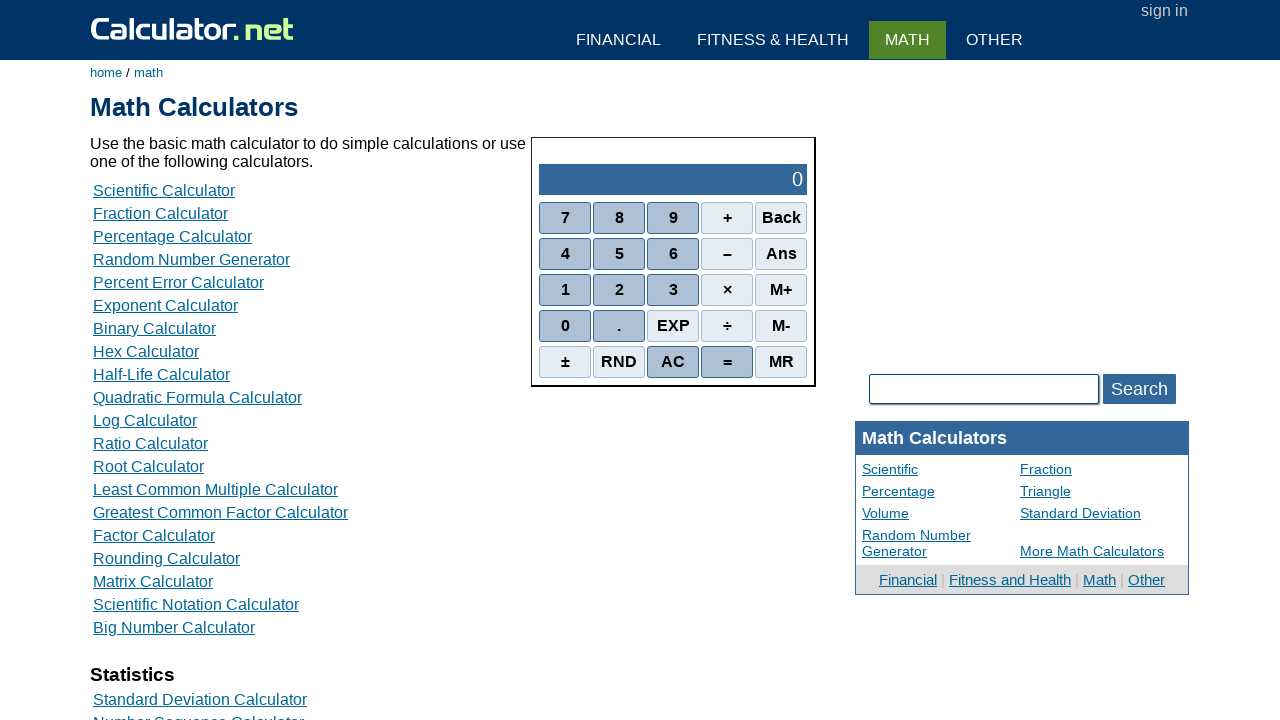

Navigated to ratio calculator at (172, 236) on xpath=//*[@id='content']/table[2]/tbody/tr/td/div[3]/a
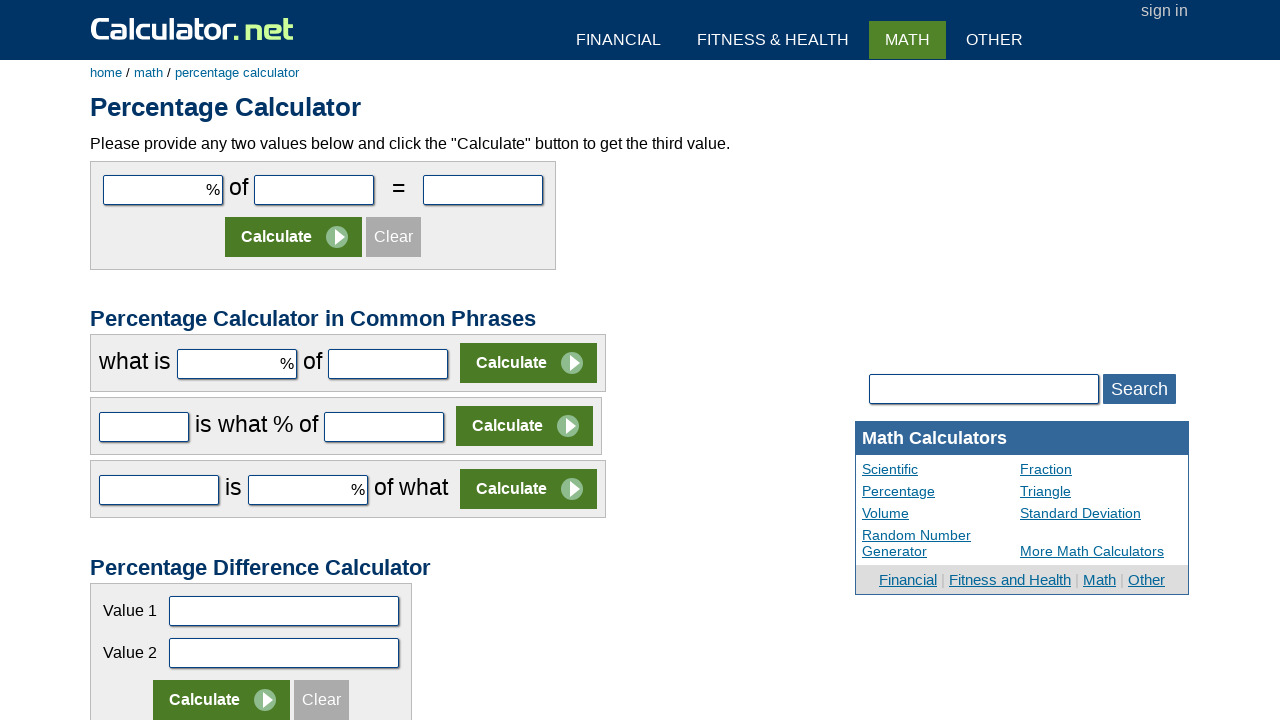

Filled first parameter with invalid scientific notation '1.7e' on #cpar1
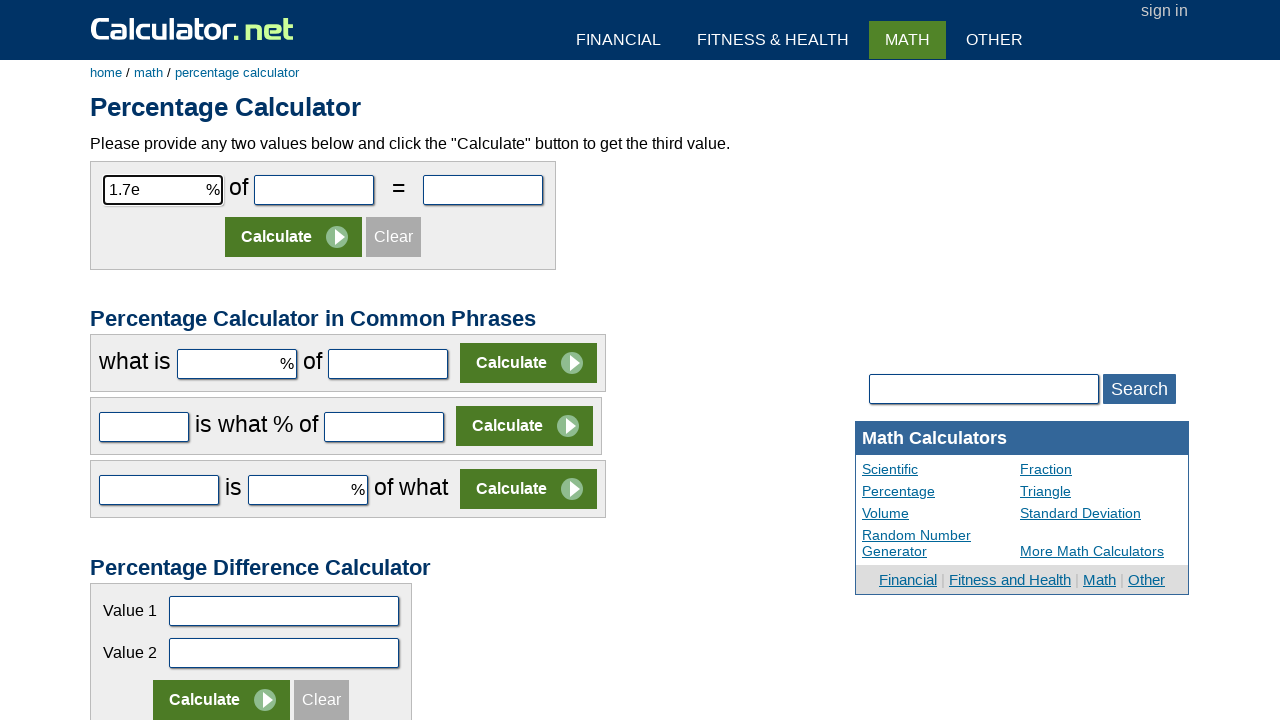

Filled second parameter with '10' on #cpar2
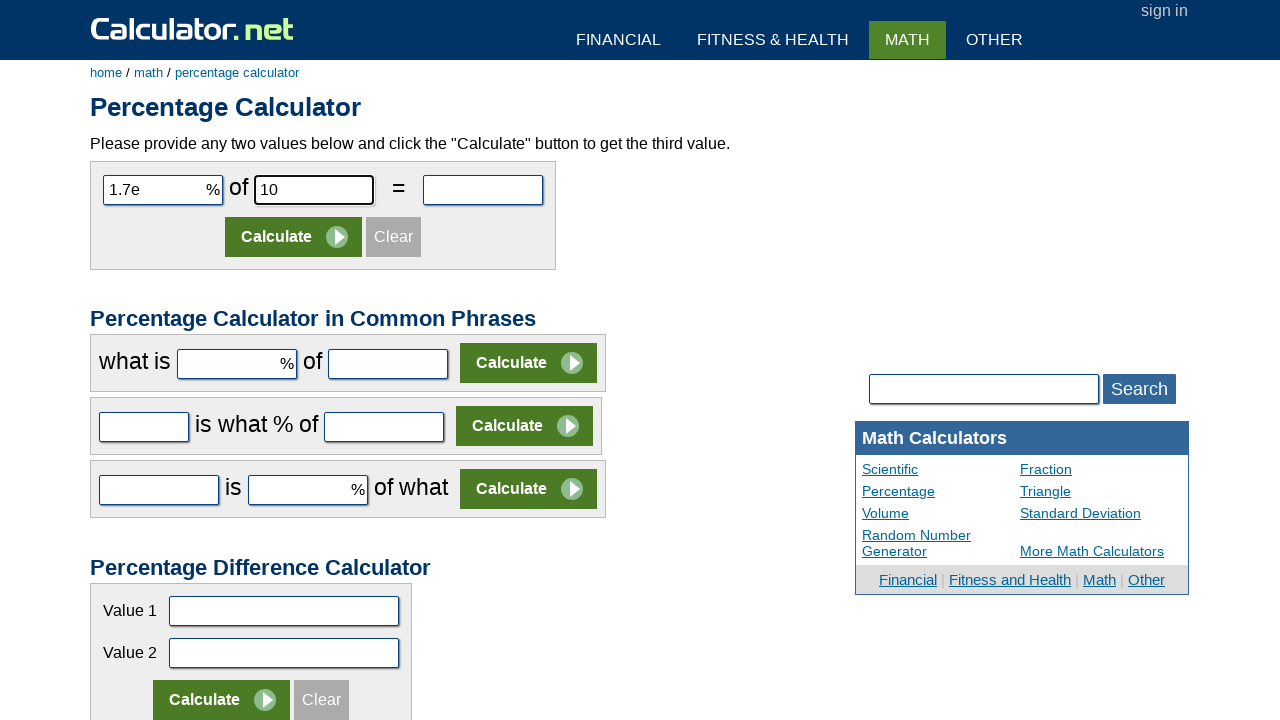

Clicked calculate button at (294, 237) on xpath=//*[@id='content']/form[1]/table/tbody/tr[2]/td/input[2]
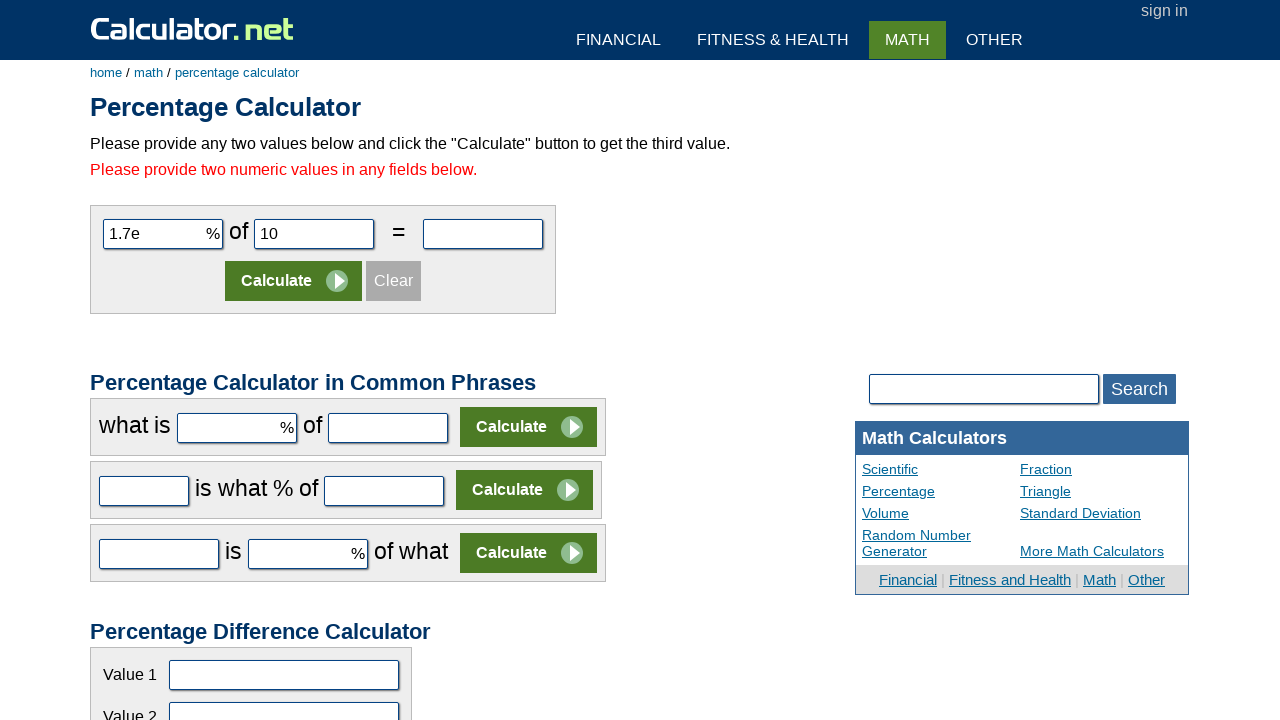

Validation error message appeared as expected
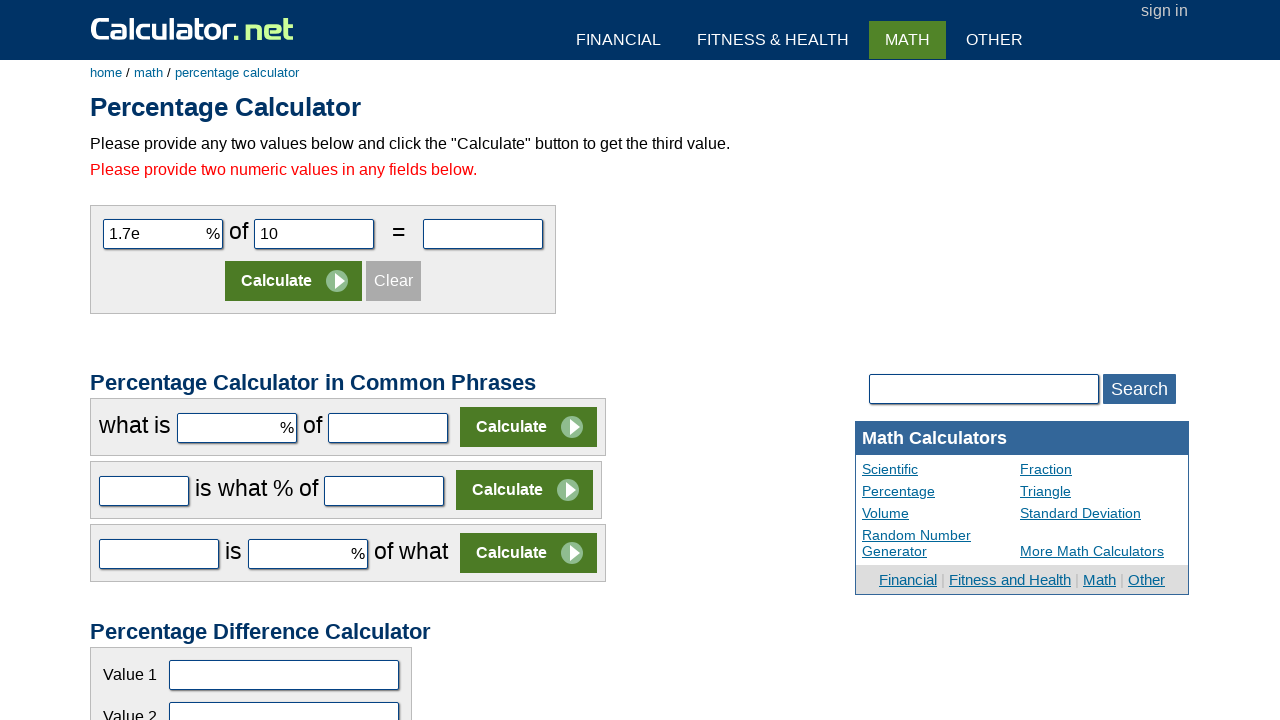

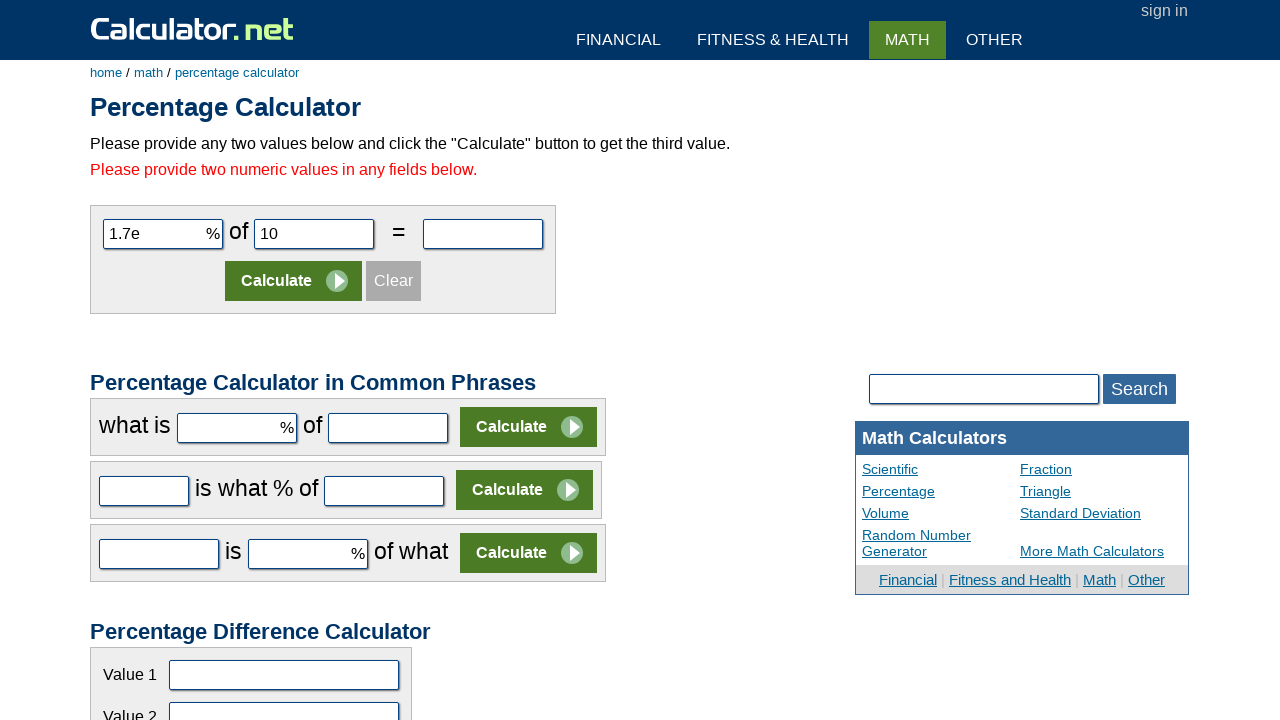